Tests that a todo item is removed when edited to an empty string

Starting URL: https://demo.playwright.dev/todomvc

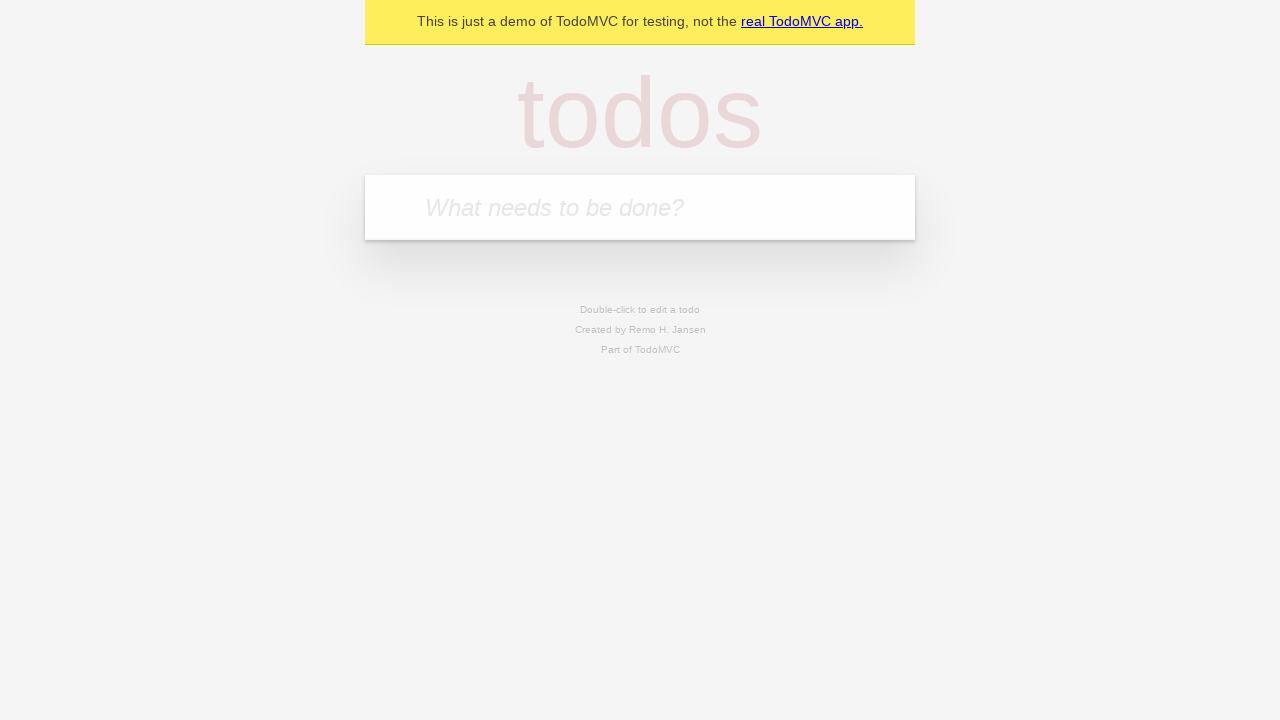

Located the 'What needs to be done?' input field
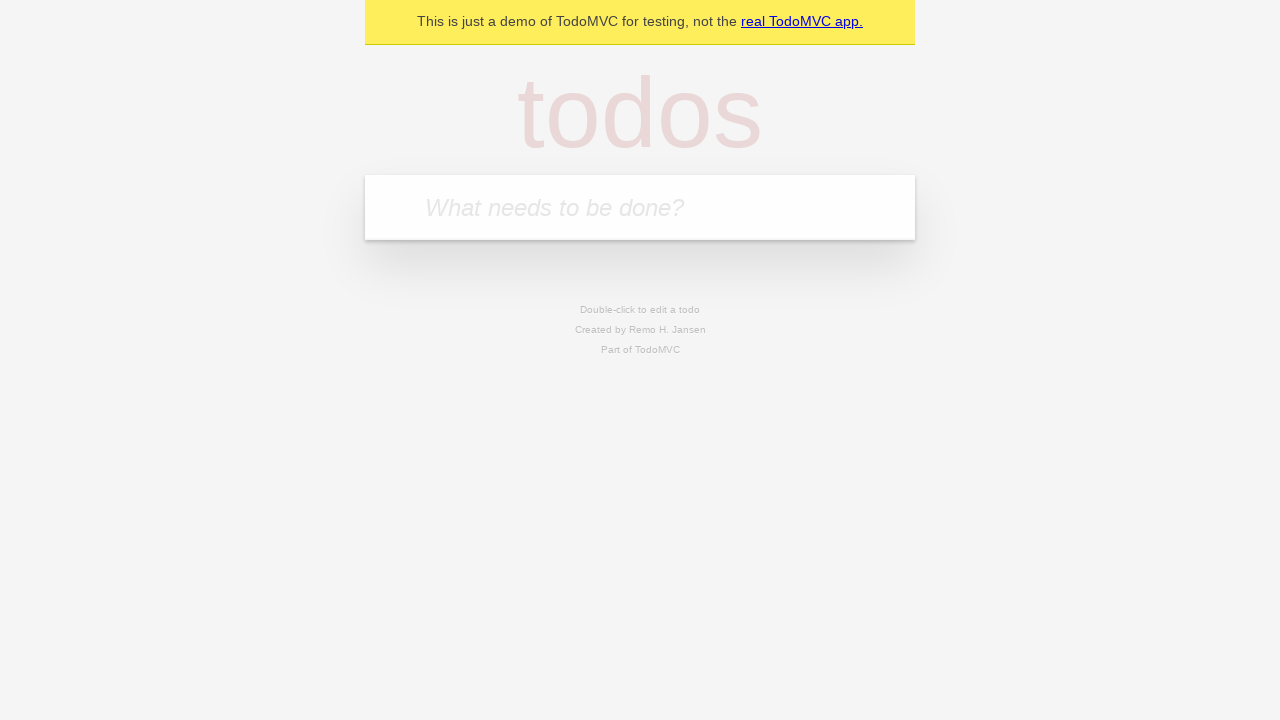

Filled todo input with 'buy some cheese' on internal:attr=[placeholder="What needs to be done?"i]
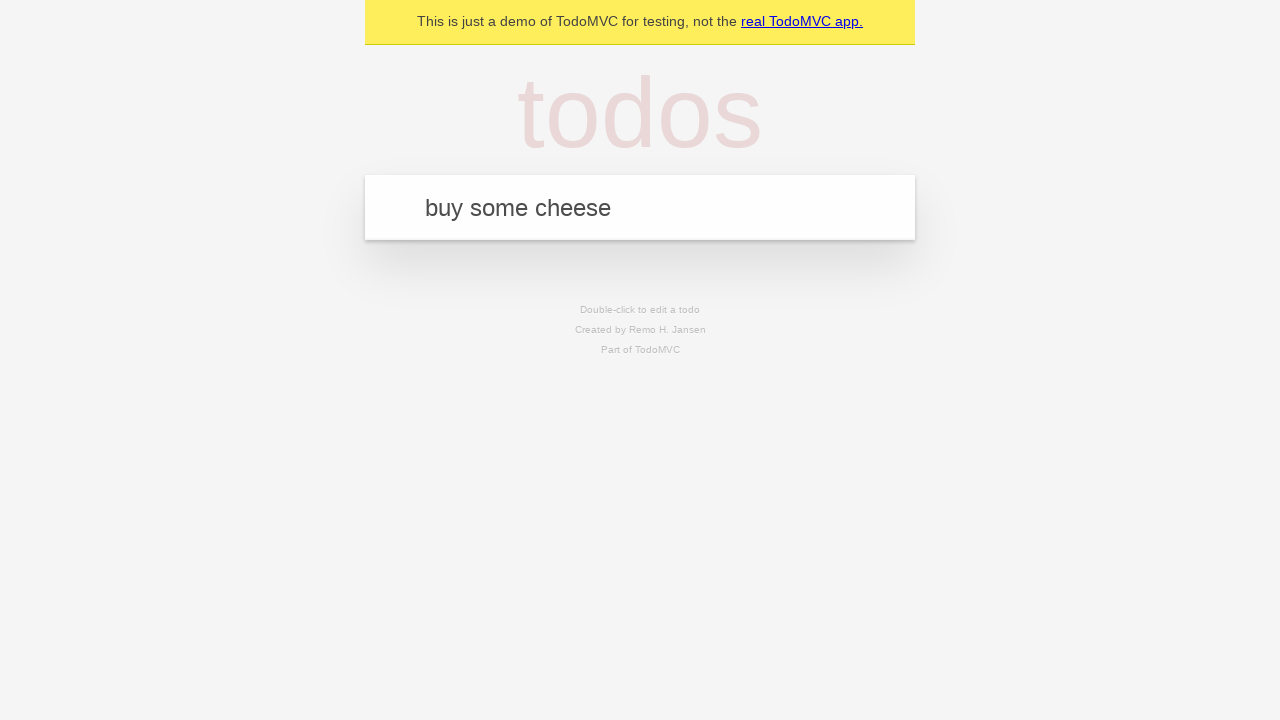

Pressed Enter to create todo 'buy some cheese' on internal:attr=[placeholder="What needs to be done?"i]
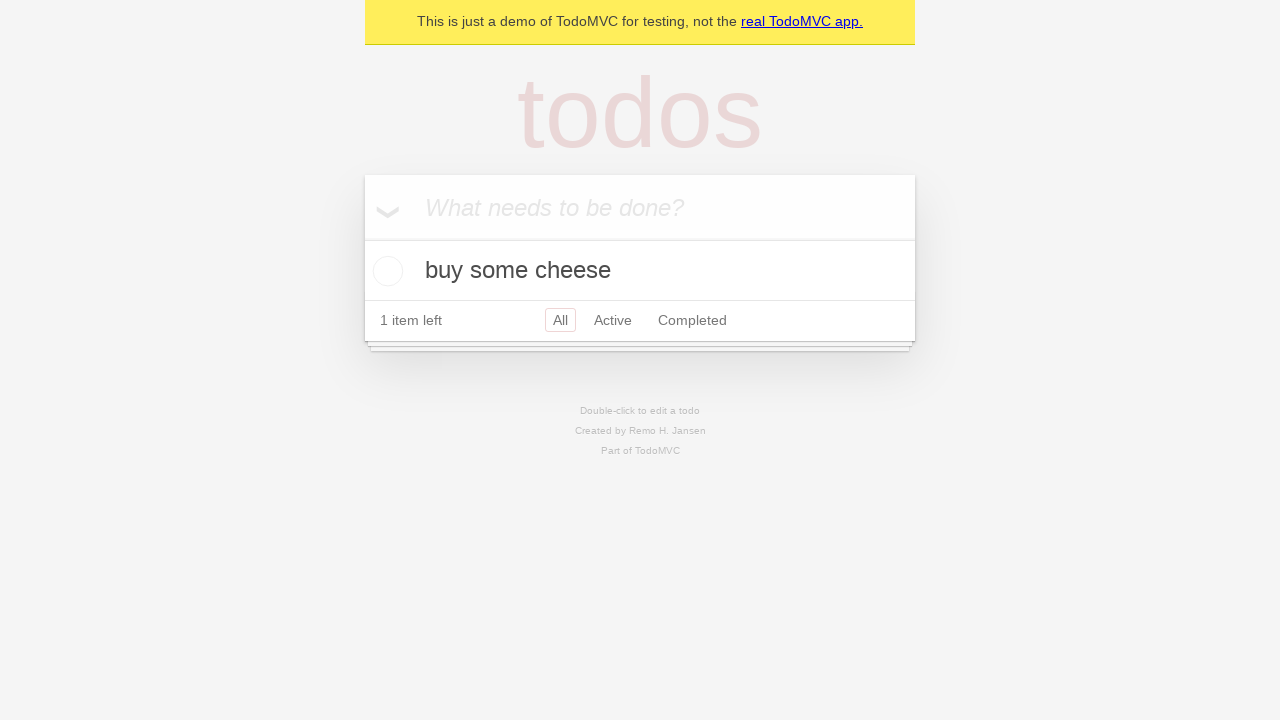

Filled todo input with 'feed the cat' on internal:attr=[placeholder="What needs to be done?"i]
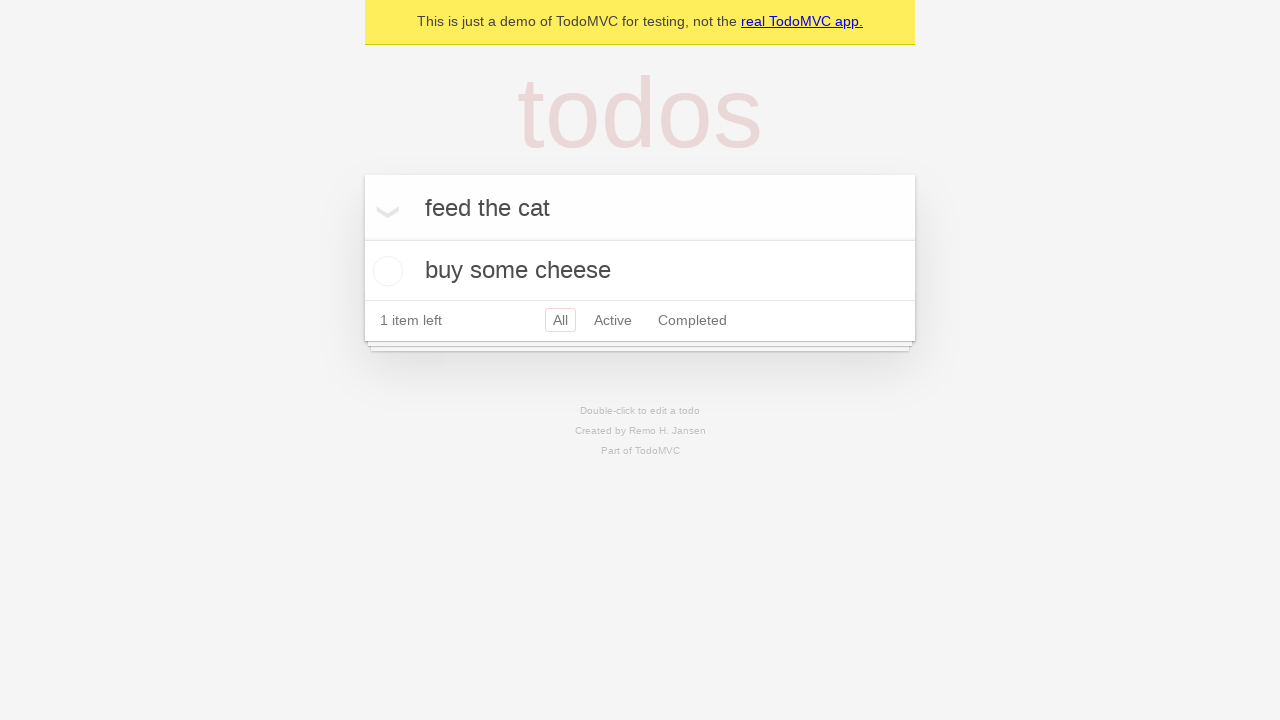

Pressed Enter to create todo 'feed the cat' on internal:attr=[placeholder="What needs to be done?"i]
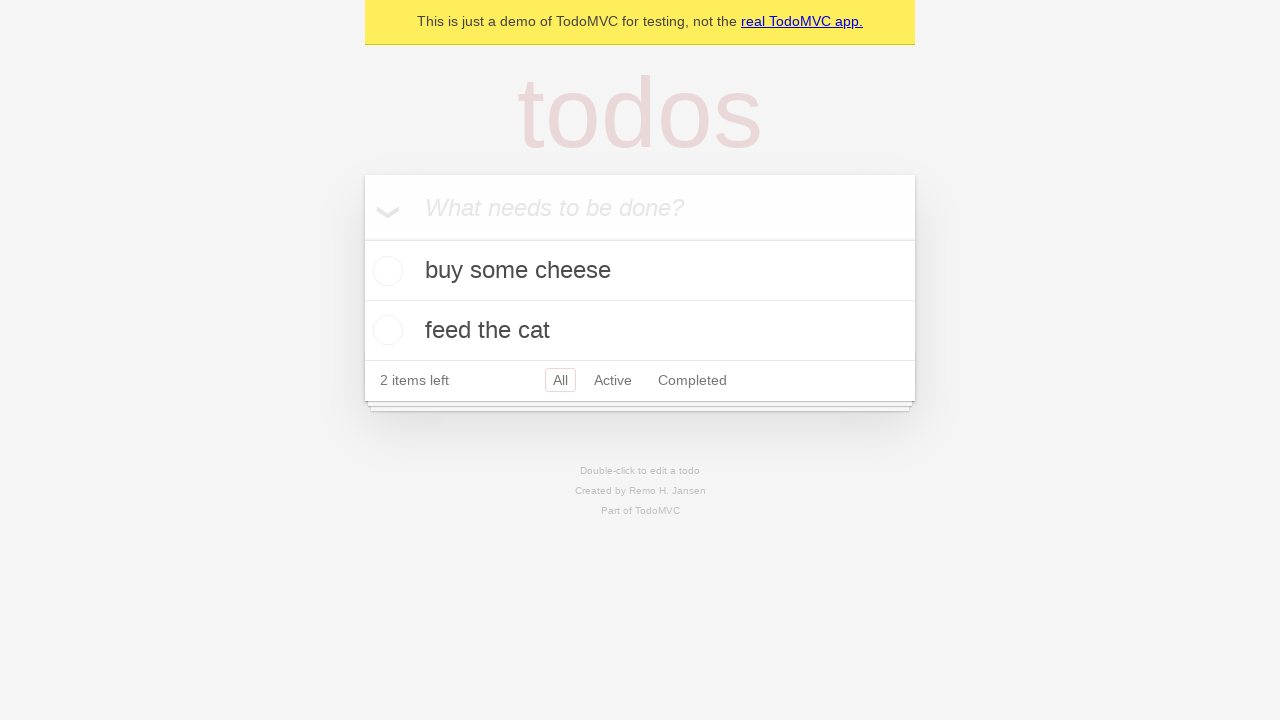

Filled todo input with 'book a doctors appointment' on internal:attr=[placeholder="What needs to be done?"i]
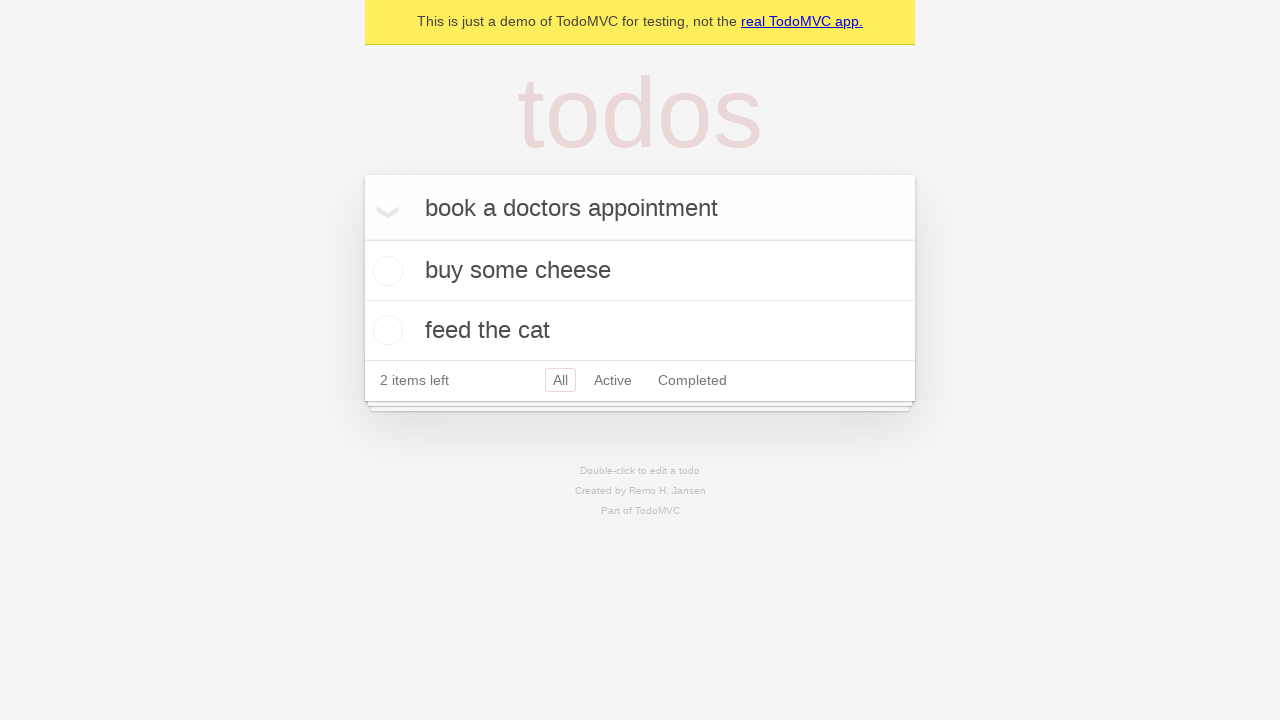

Pressed Enter to create todo 'book a doctors appointment' on internal:attr=[placeholder="What needs to be done?"i]
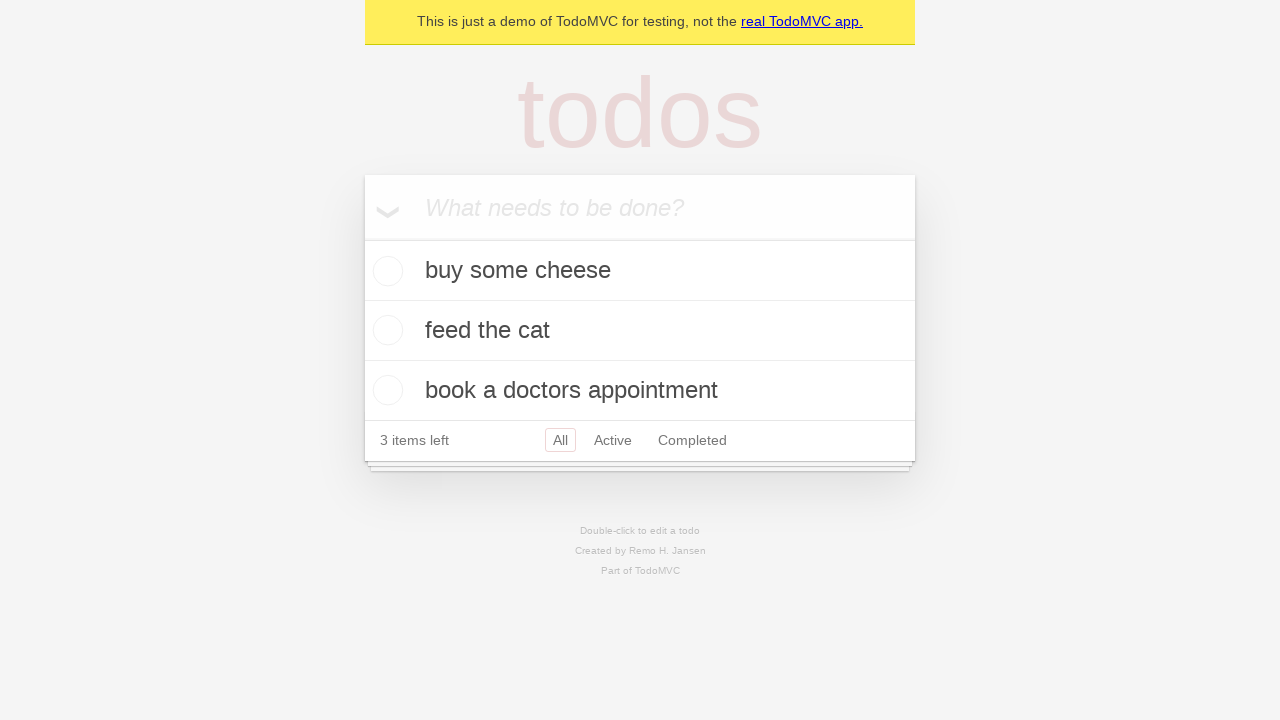

Waited for all 3 todo items to load
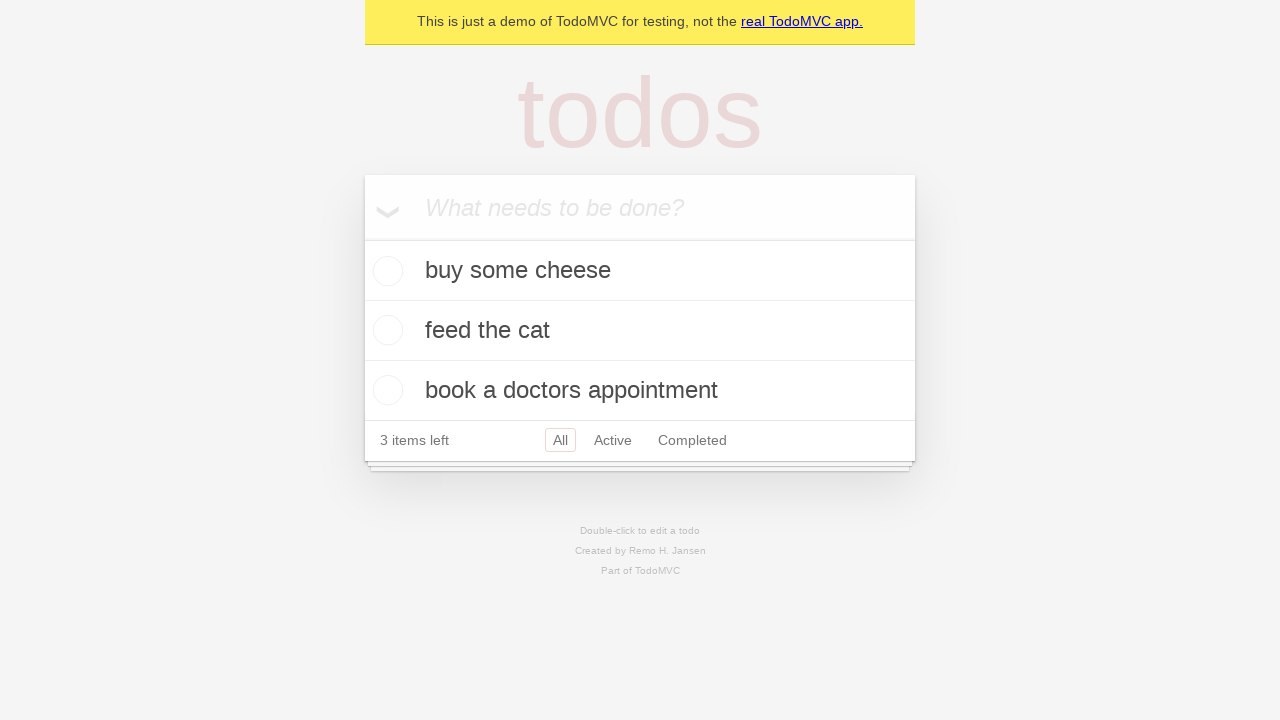

Located all todo items
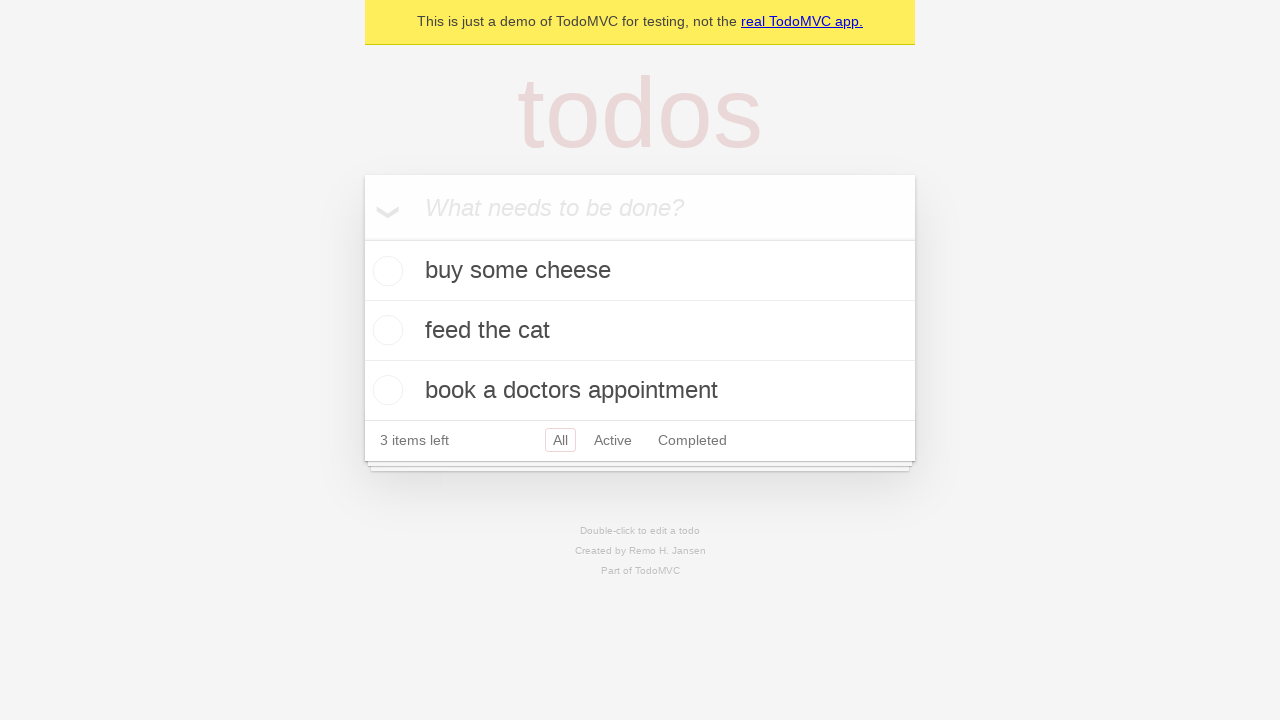

Double-clicked the second todo item to enter edit mode at (640, 331) on internal:testid=[data-testid="todo-item"s] >> nth=1
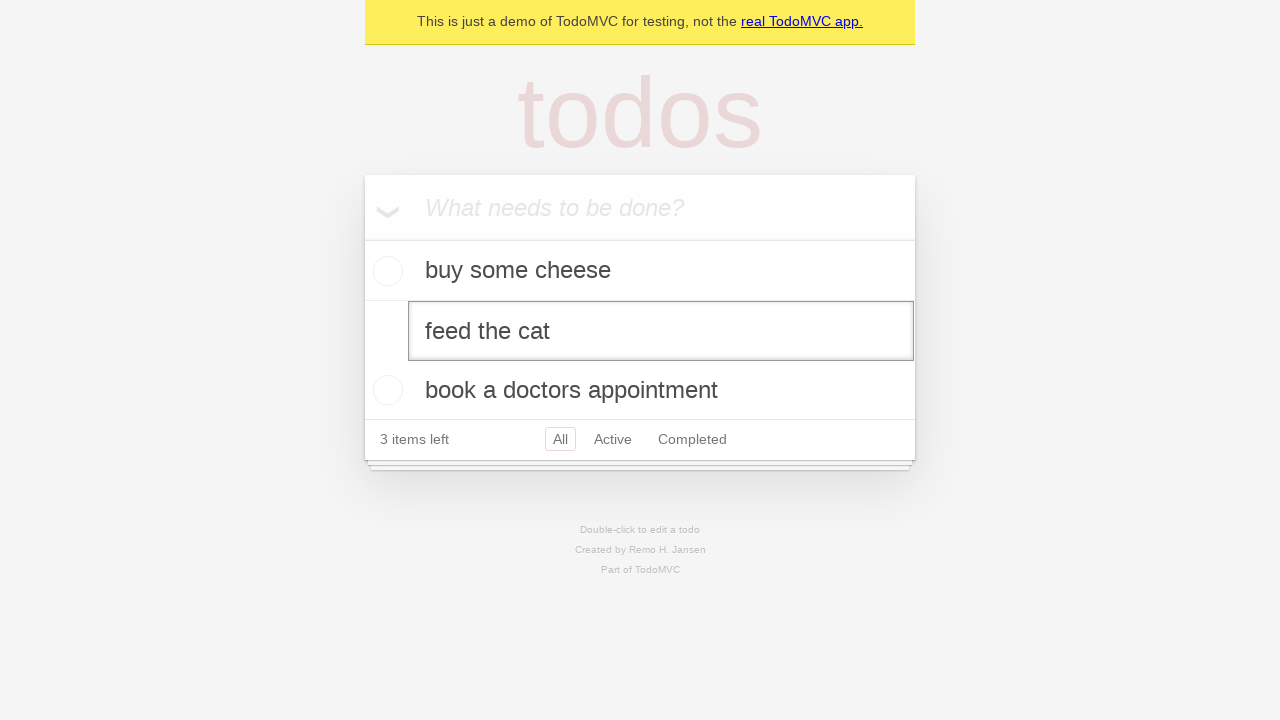

Located the edit textbox for the second todo
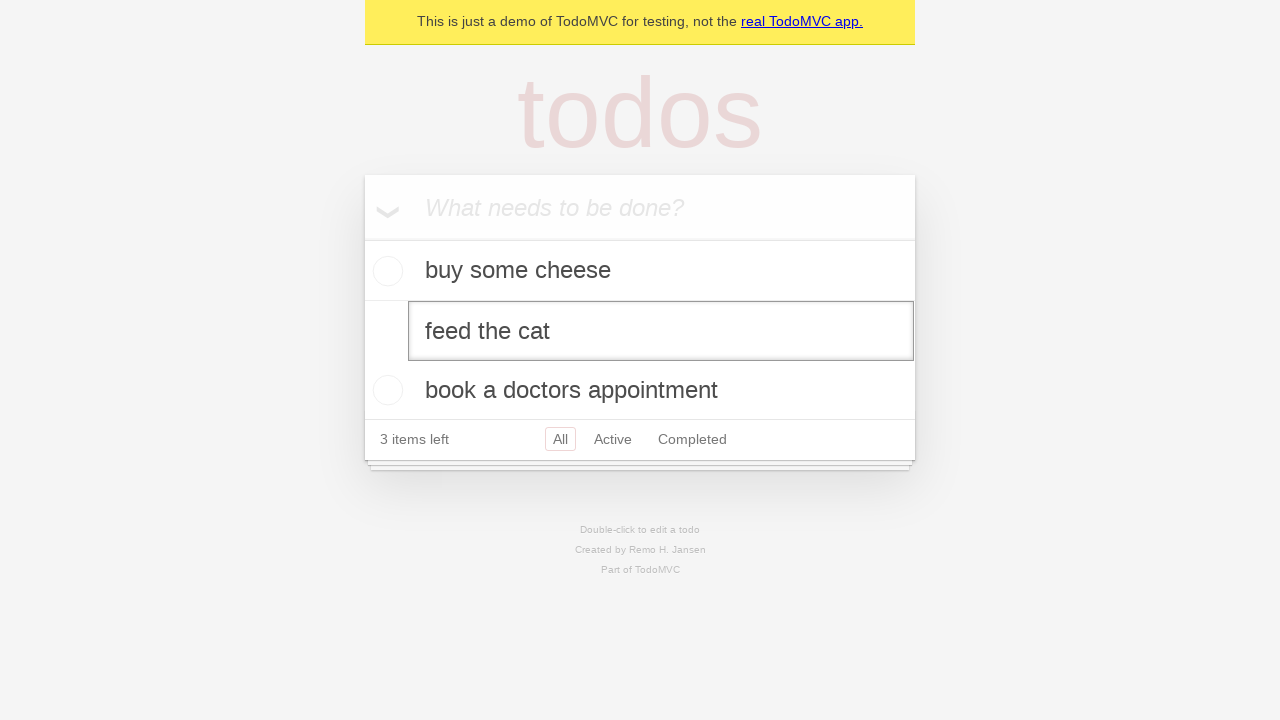

Cleared the todo text to an empty string on internal:testid=[data-testid="todo-item"s] >> nth=1 >> internal:role=textbox[nam
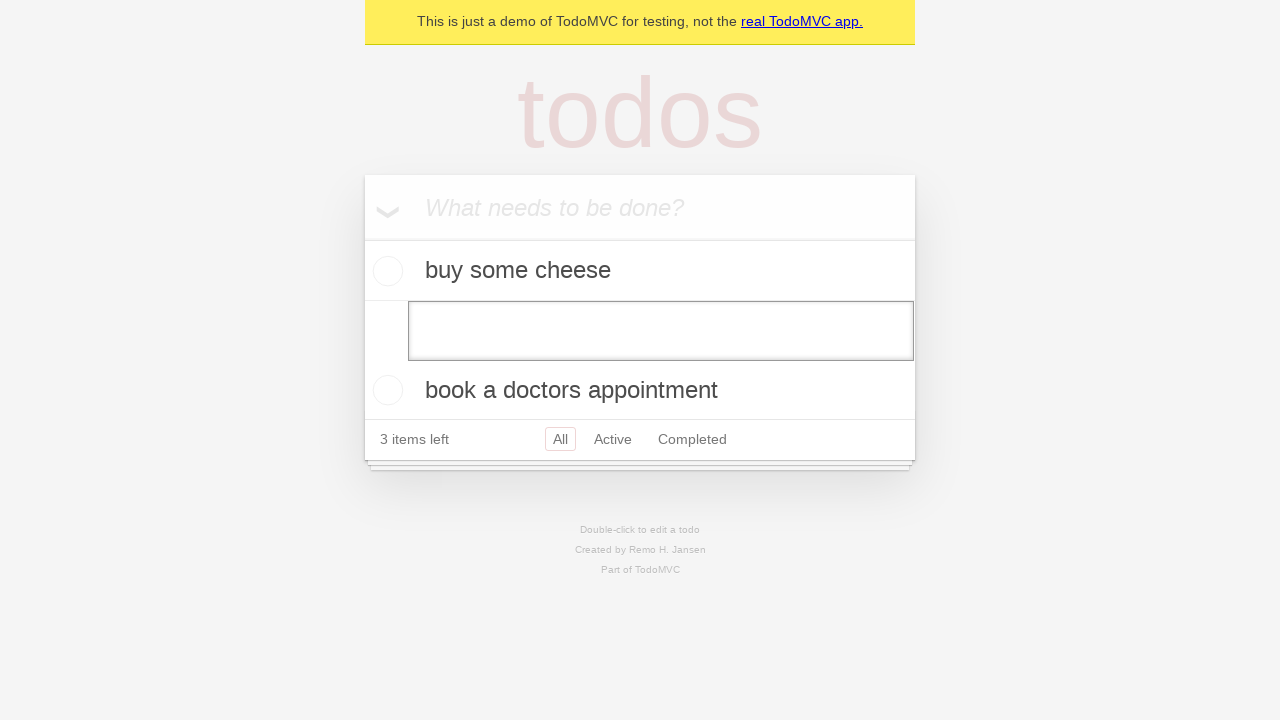

Pressed Enter to submit the empty todo, removing the item on internal:testid=[data-testid="todo-item"s] >> nth=1 >> internal:role=textbox[nam
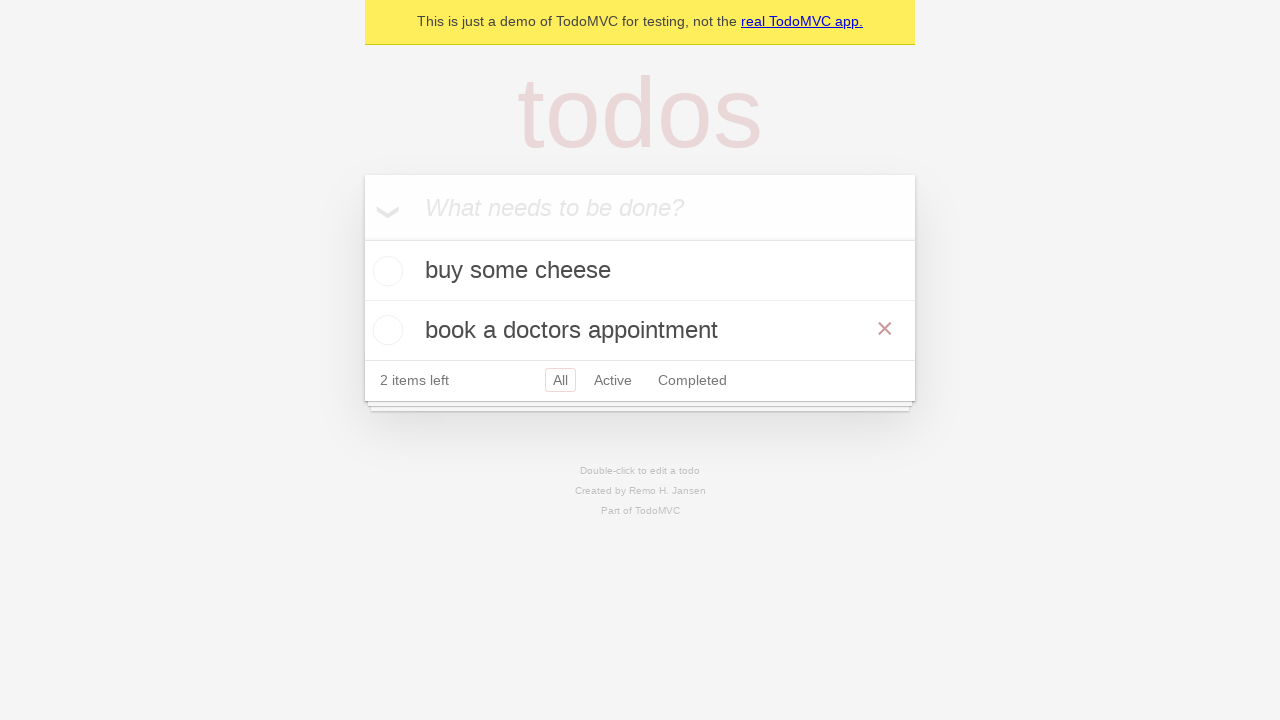

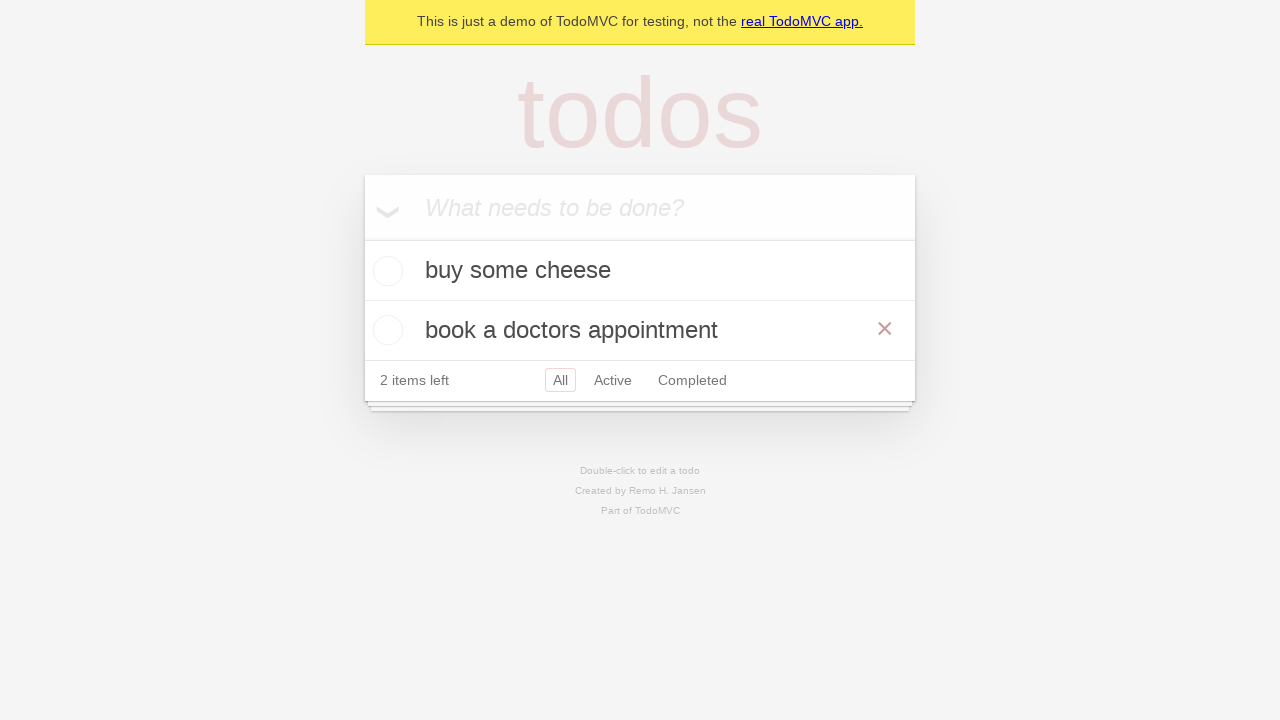